Navigates to a download page and clicks on a file link to initiate a download, verifying the file can be accessed.

Starting URL: http://the-internet.herokuapp.com/download

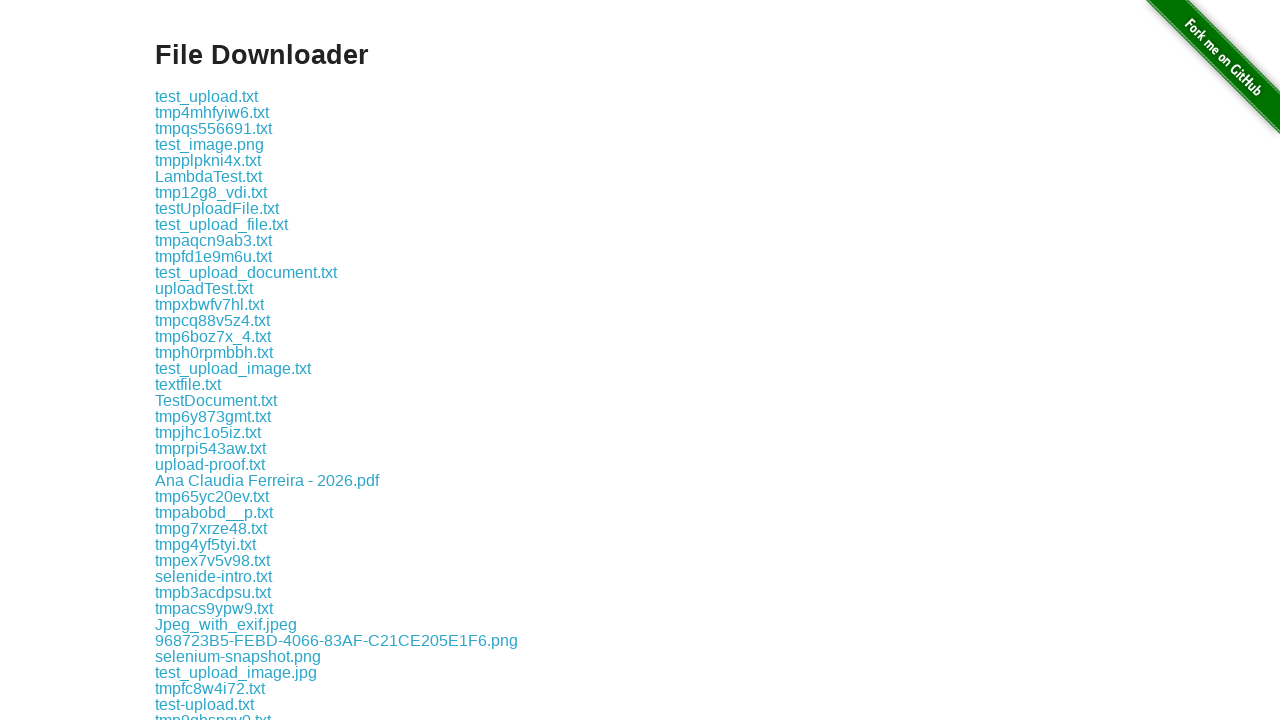

Waited for download links to be visible
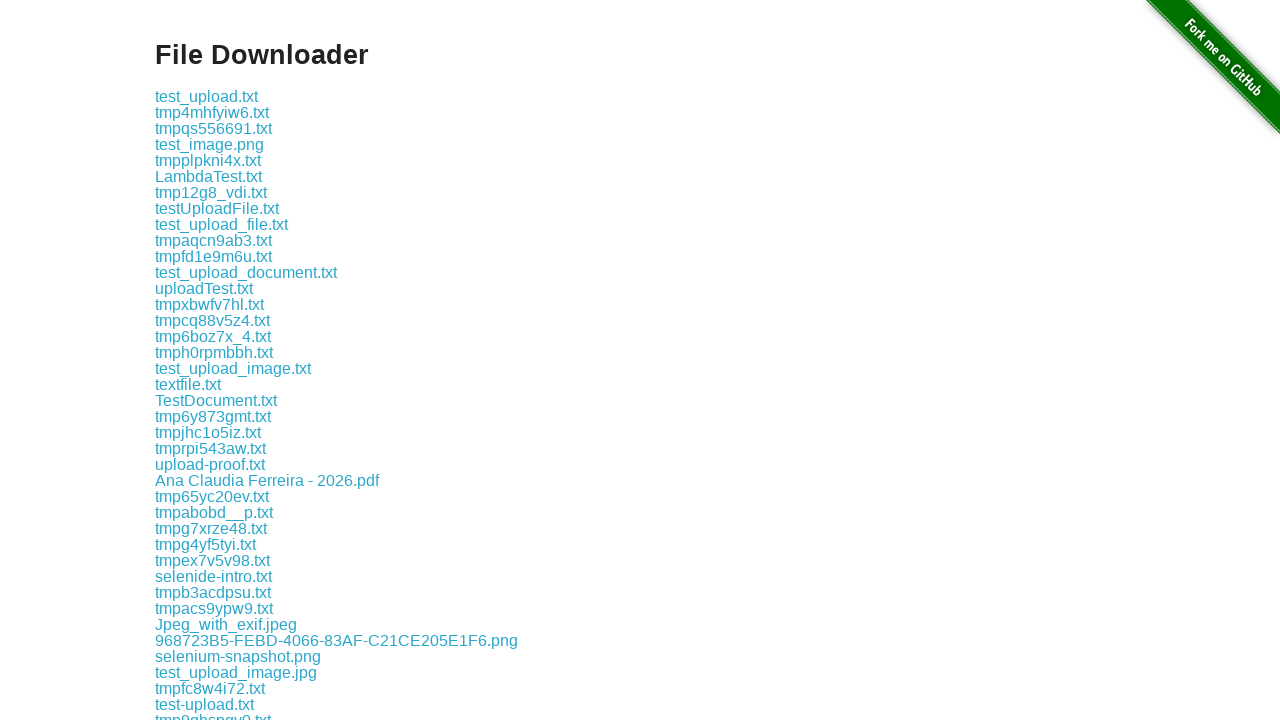

Clicked on some-file.txt link to initiate download at (198, 447) on a:has-text('some-file.txt')
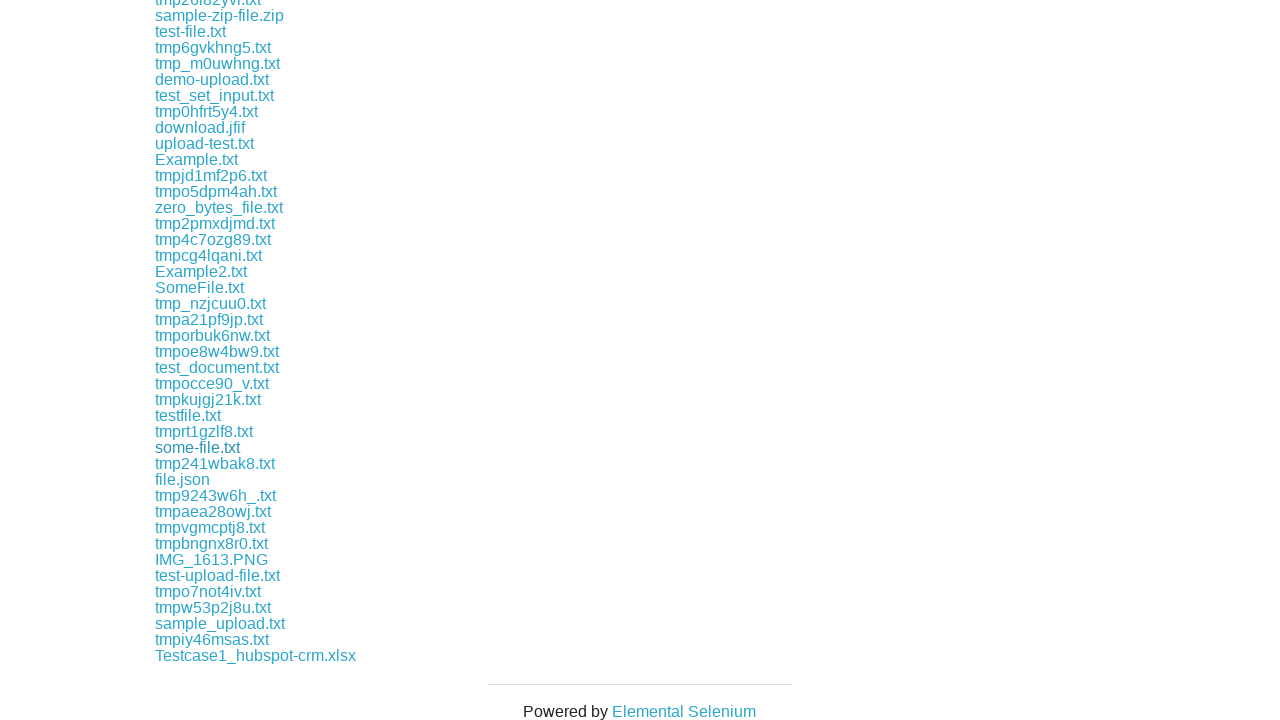

Waited 1 second for download to initiate
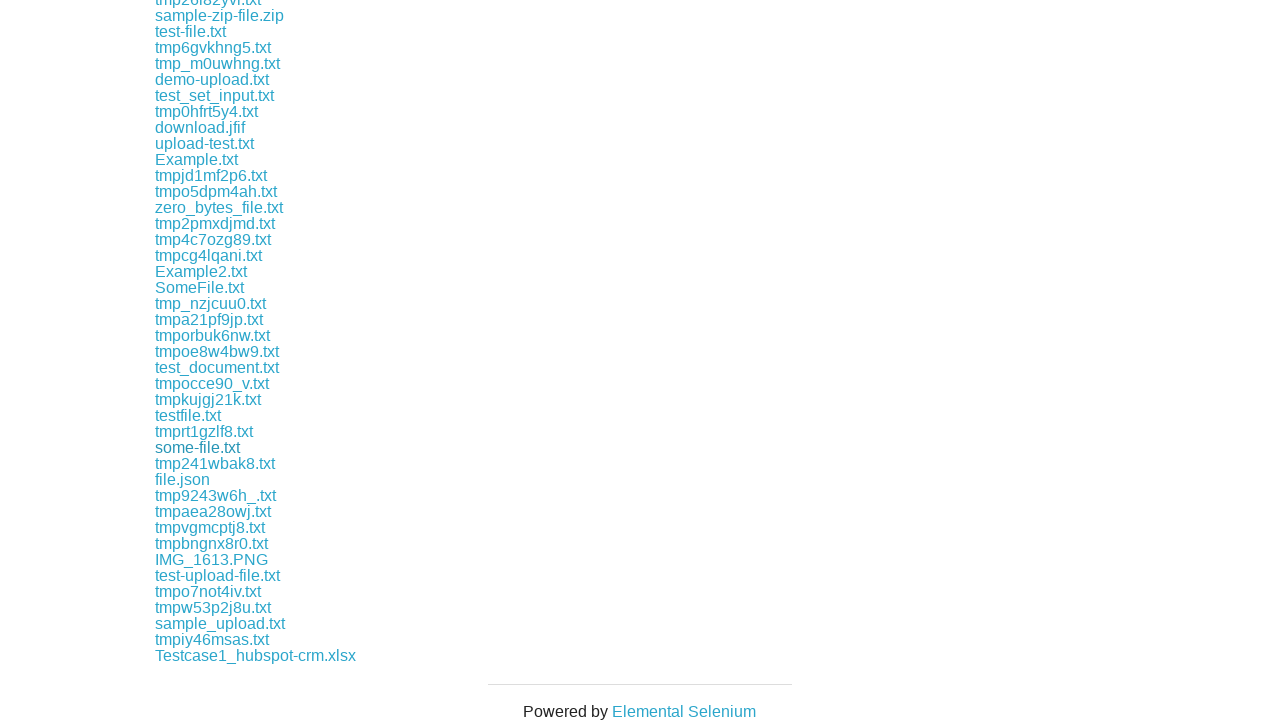

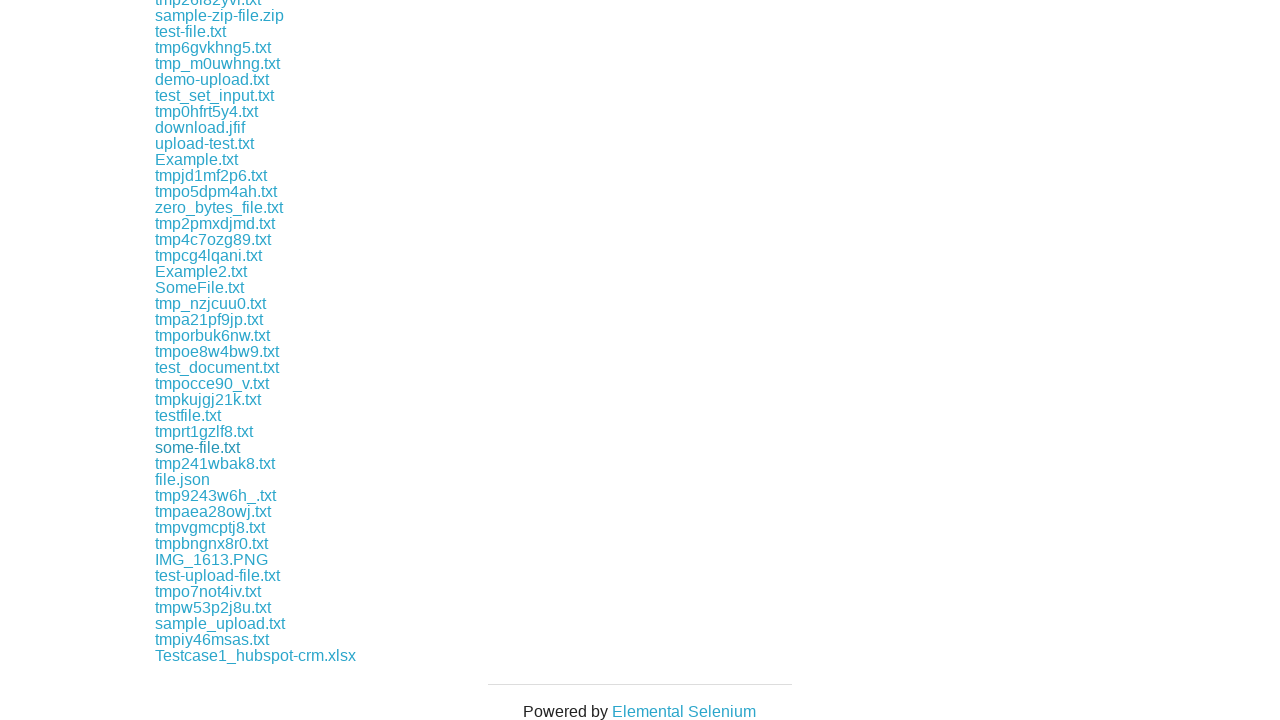